Tests auto-suggestion dropdown functionality by typing partial text and selecting a matching option from the suggestions

Starting URL: https://rahulshettyacademy.com/dropdownsPractise/

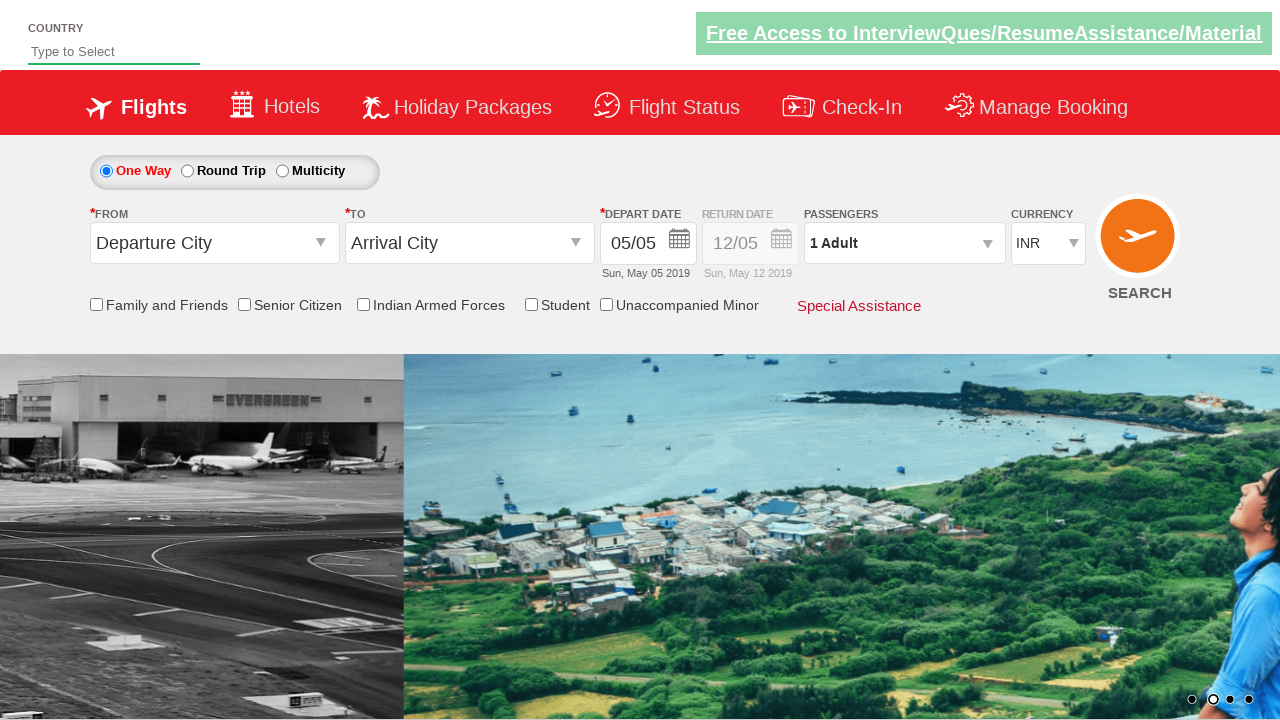

Filled autosuggest field with 'ban' to trigger dropdown suggestions on #autosuggest
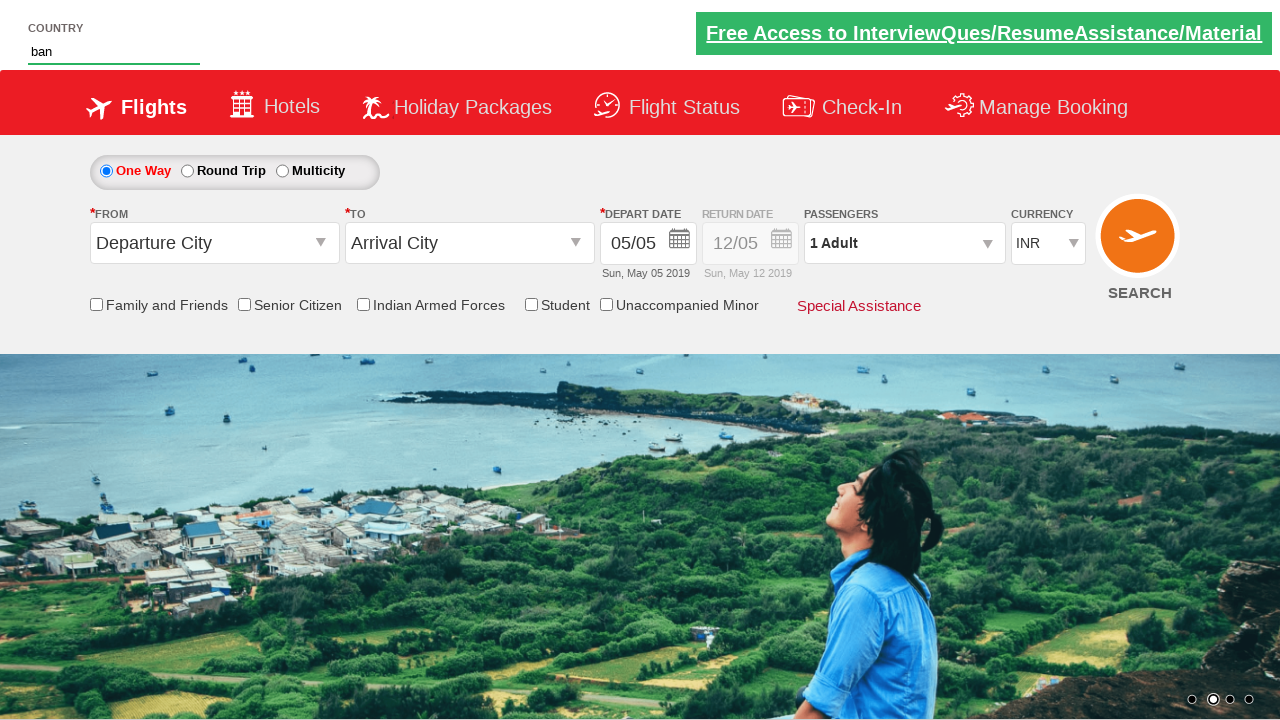

Auto-suggestion dropdown appeared with matching options
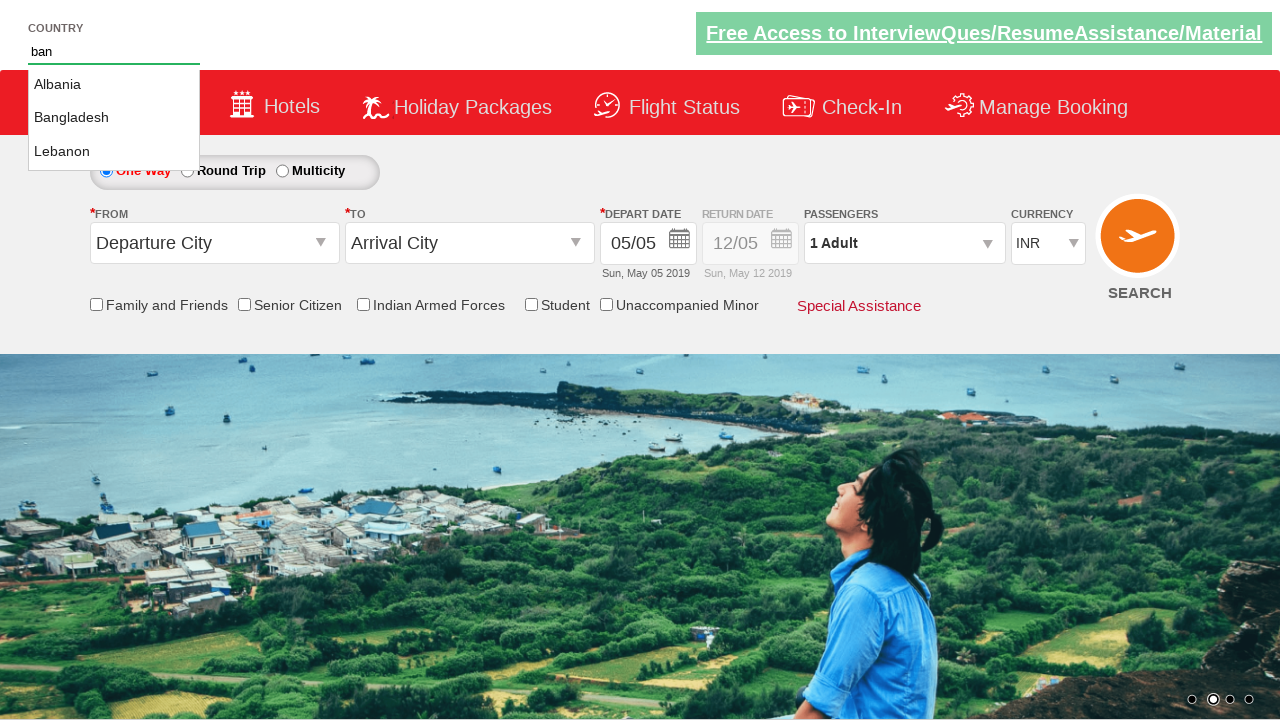

Selected 'Bangladesh' from the auto-suggestion dropdown at (114, 118) on li[class='ui-menu-item'] a >> nth=1
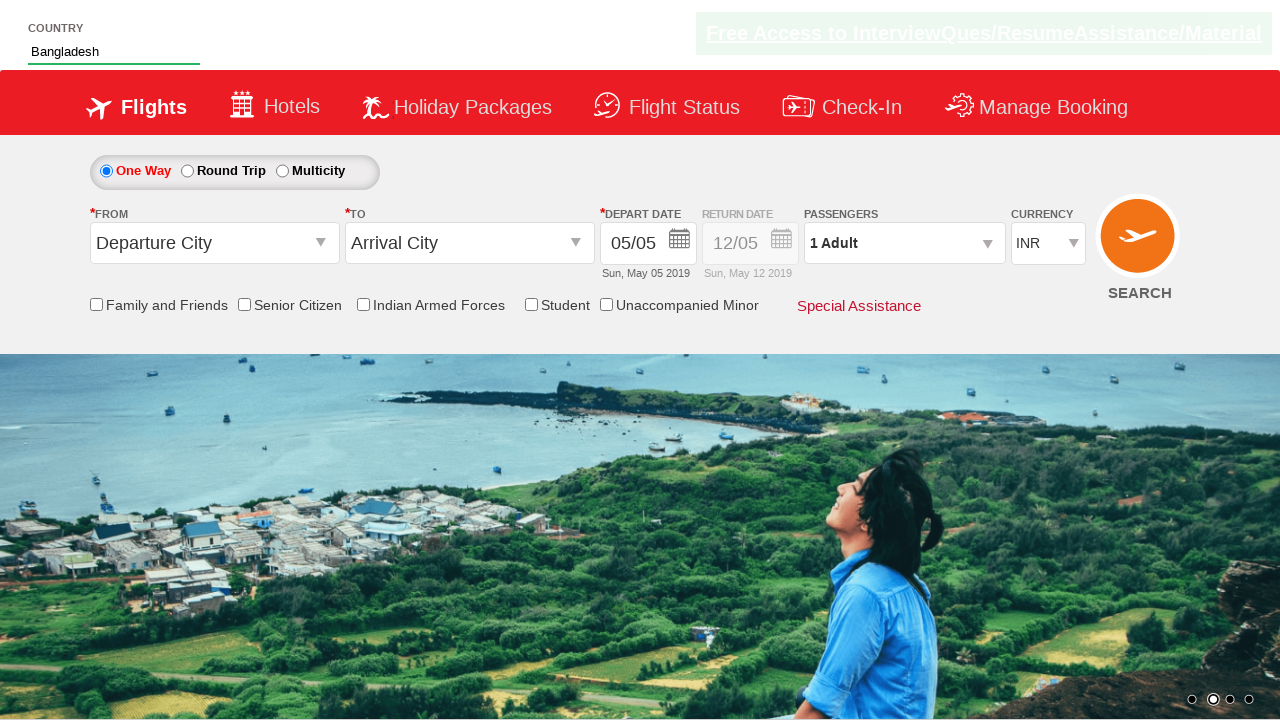

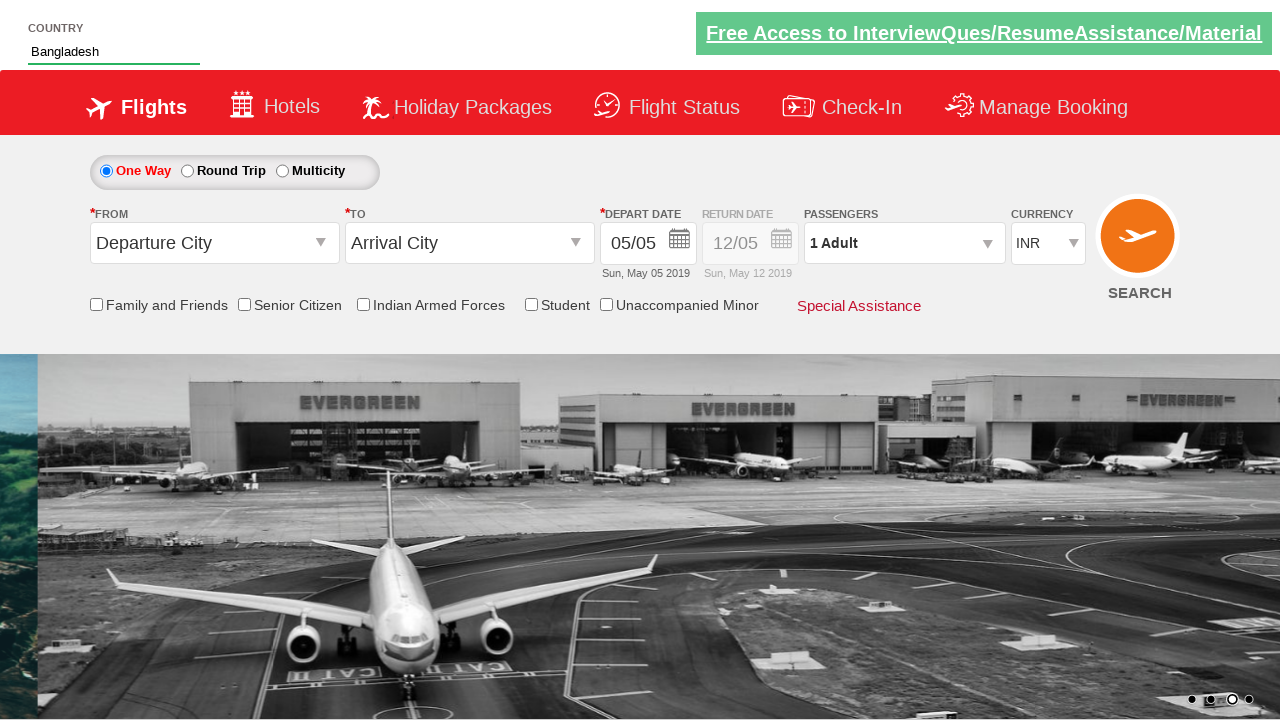